Tests radio button functionality on a demo page by selecting various options including beverages, working environment preferences, seasons (with enable/show button interactions), and meal preferences.

Starting URL: https://syntaxprojects.com/basic-radiobutton-demo-homework.php

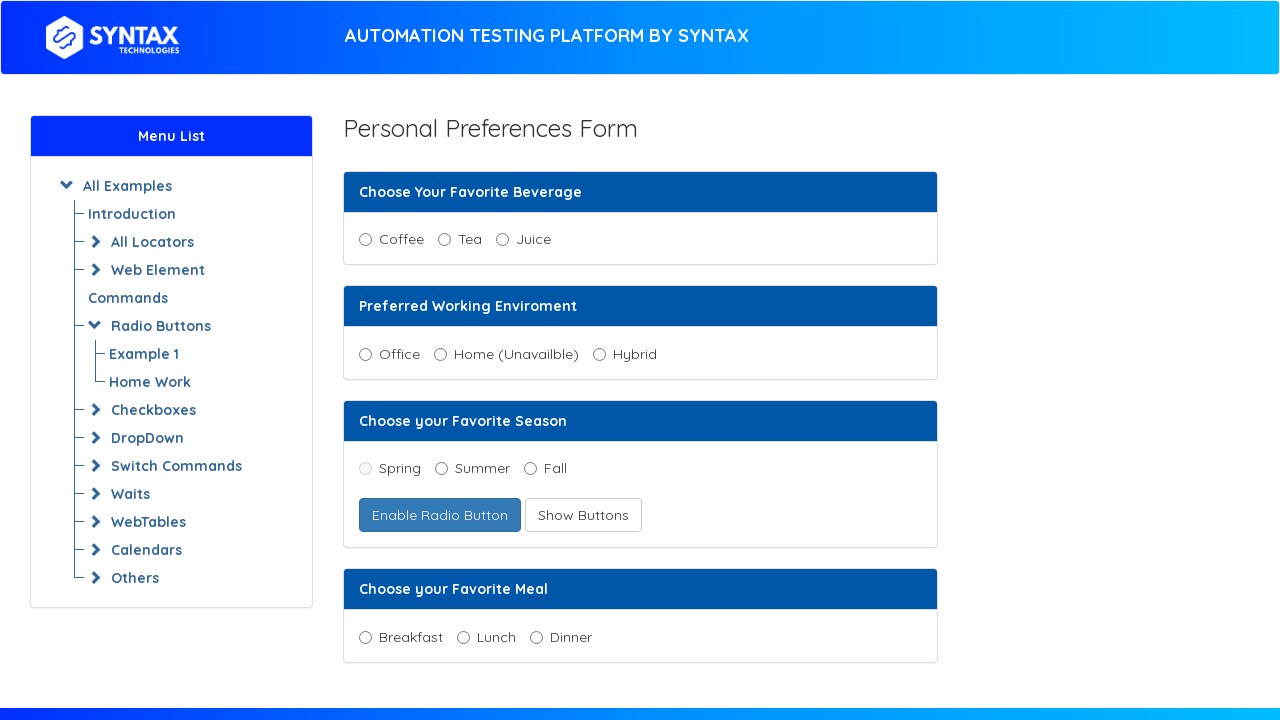

Selected Juice as favorite beverage at (502, 240) on input[value='Juice']
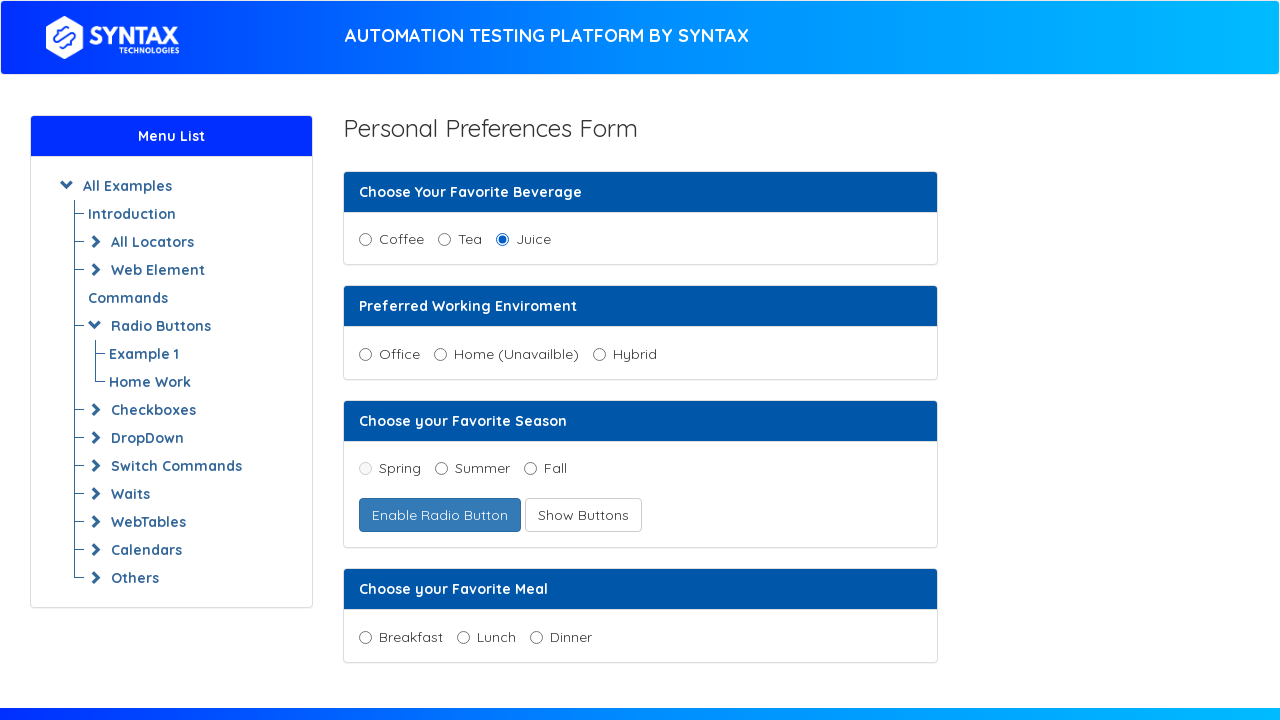

Selected Hybrid as preferred working environment at (599, 354) on input[name='working_enviroment'][value='hybrid']
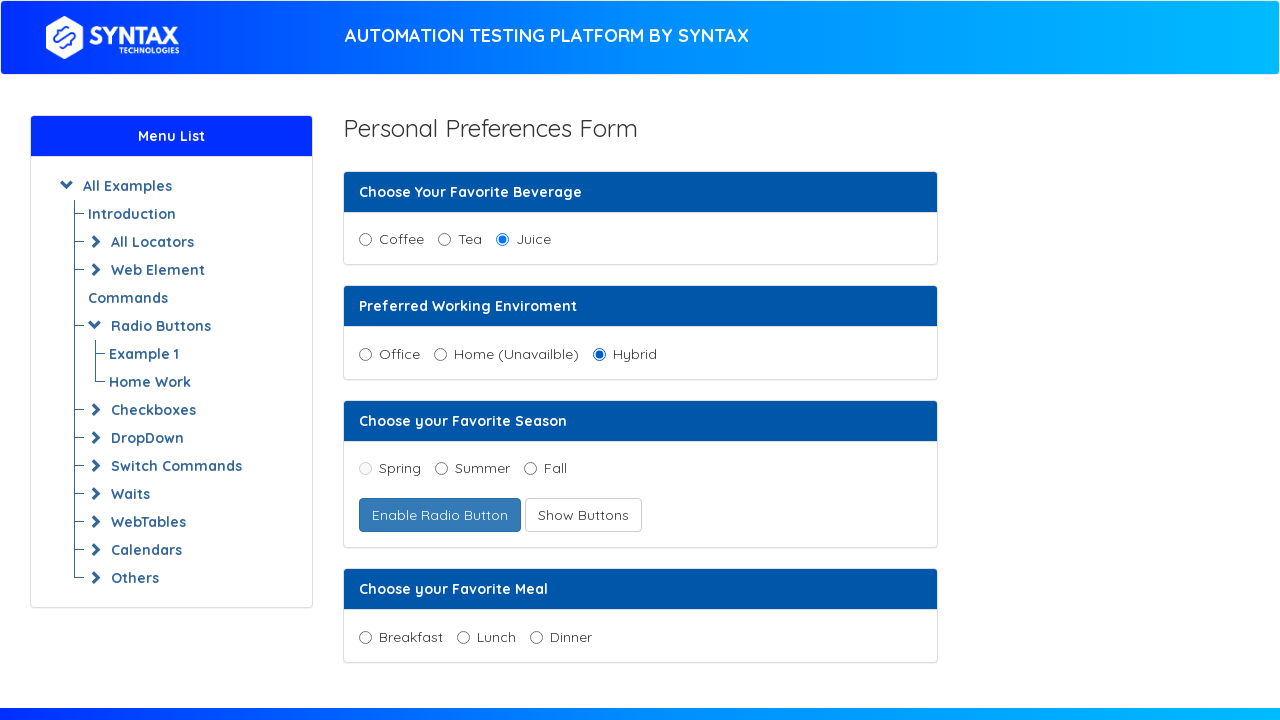

Clicked Enable Buttons to enable season radio buttons at (440, 515) on button#enabledFruitradio
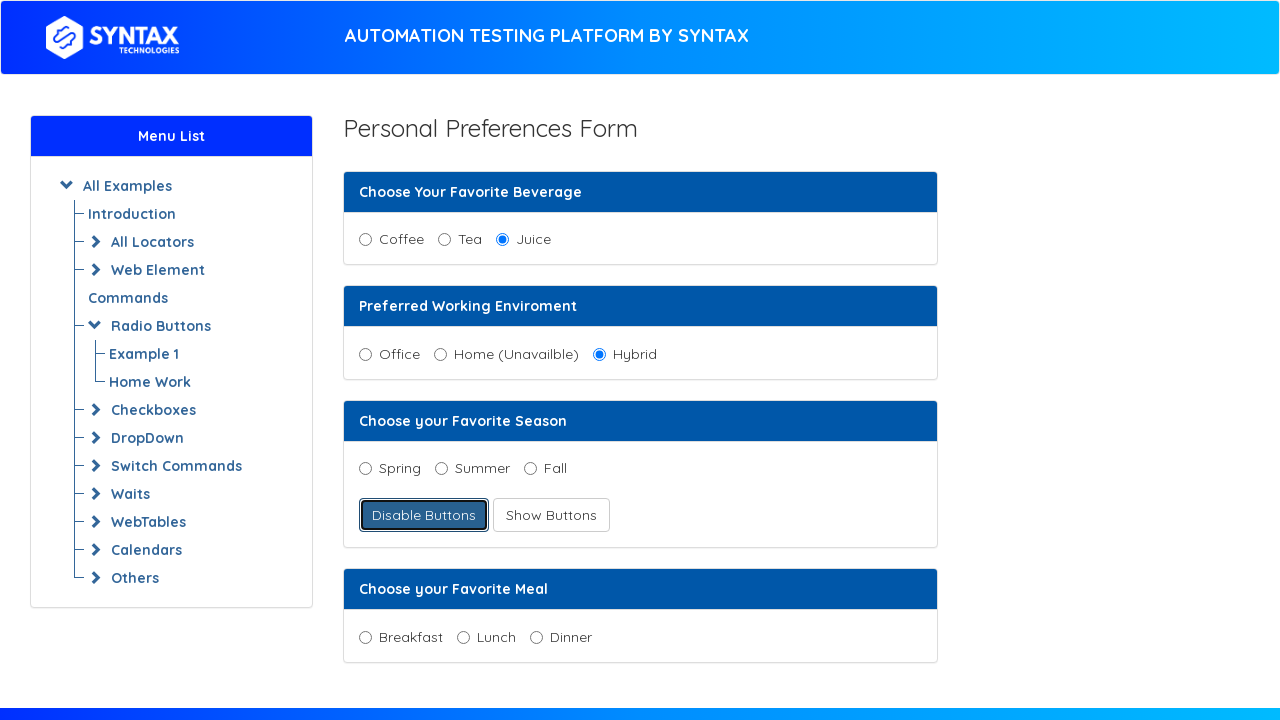

Selected Spring as favorite season at (365, 469) on input[value='spring']
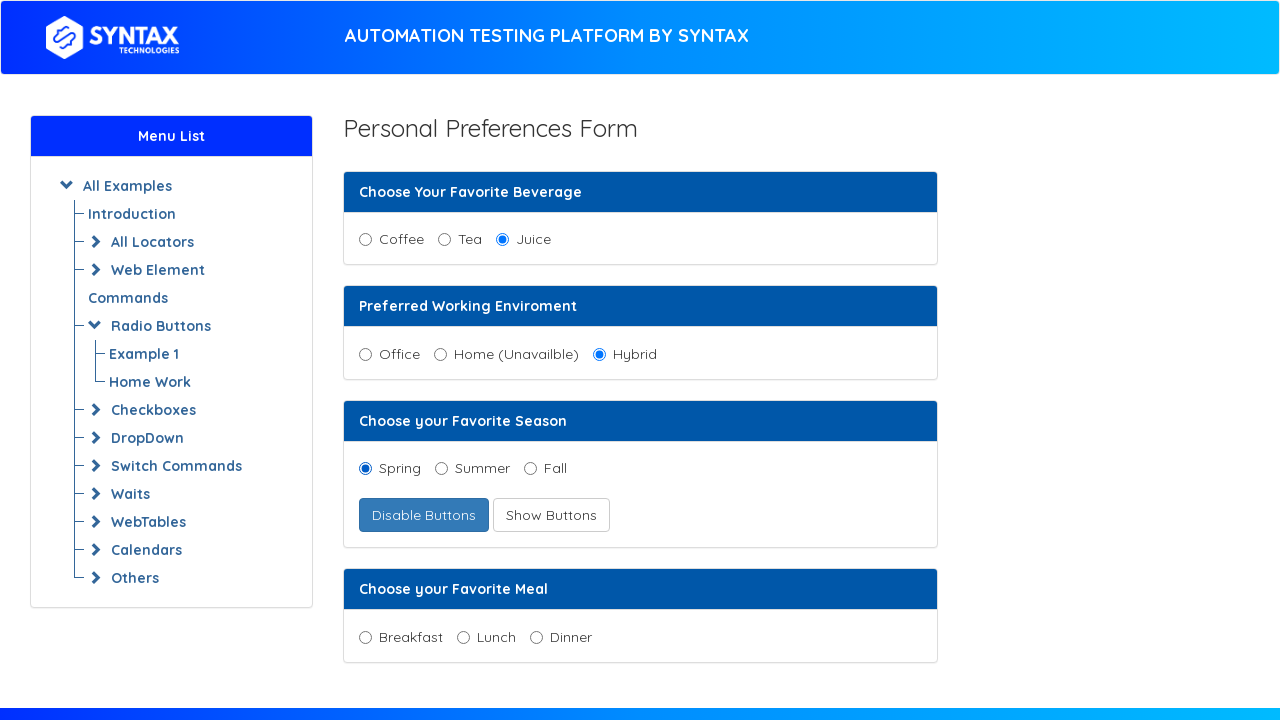

Clicked Show Buttons to reveal Winter radio button at (551, 515) on button#showRadioButtons
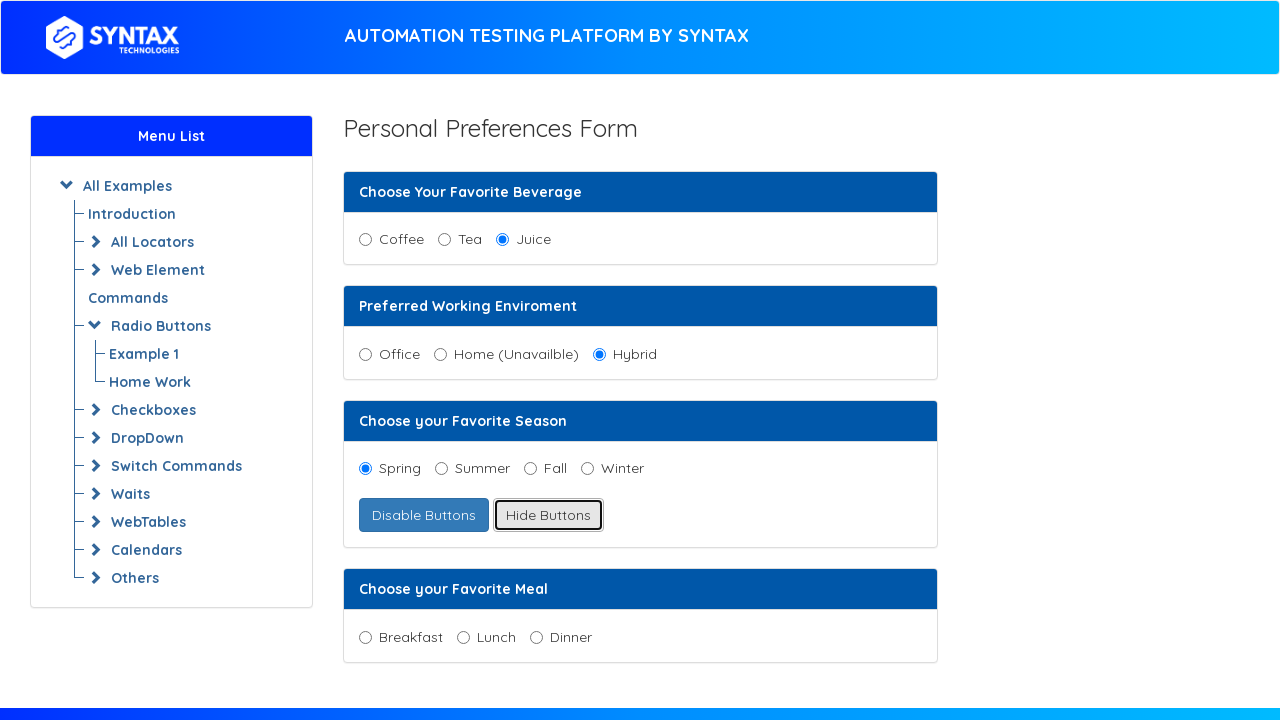

Winter radio button became visible
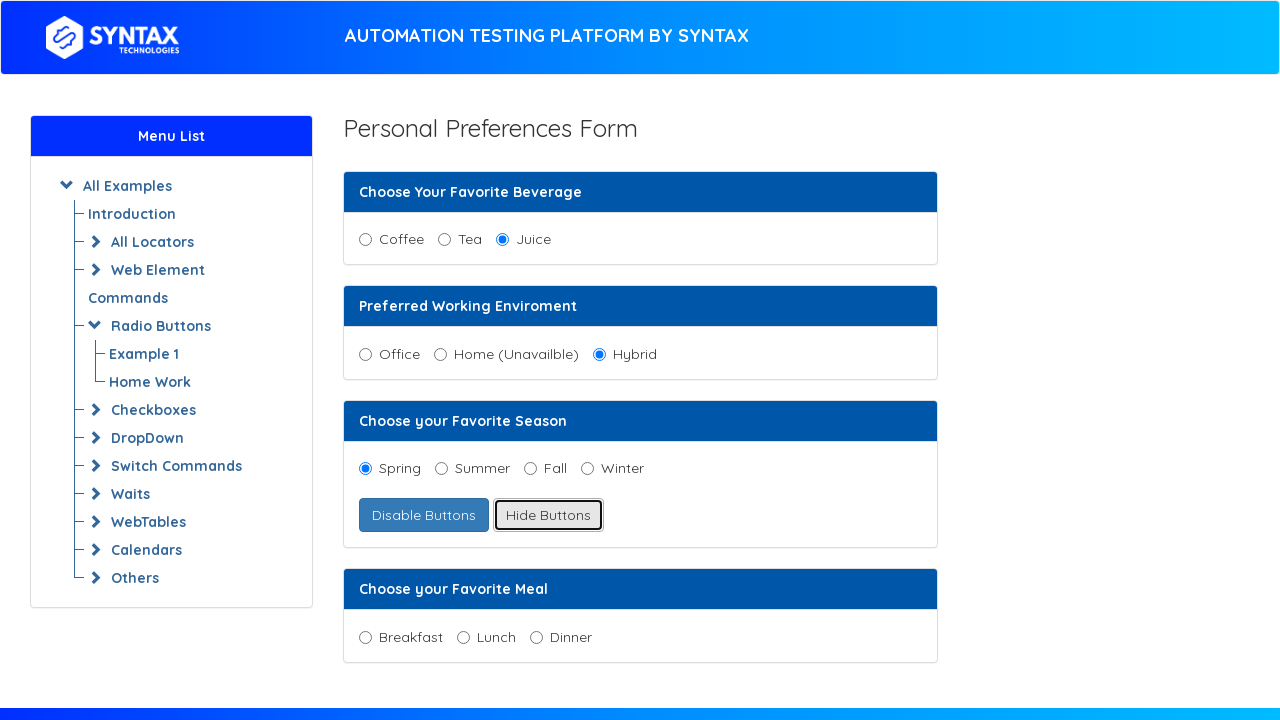

Selected Winter as favorite season at (587, 469) on input[value='winter']
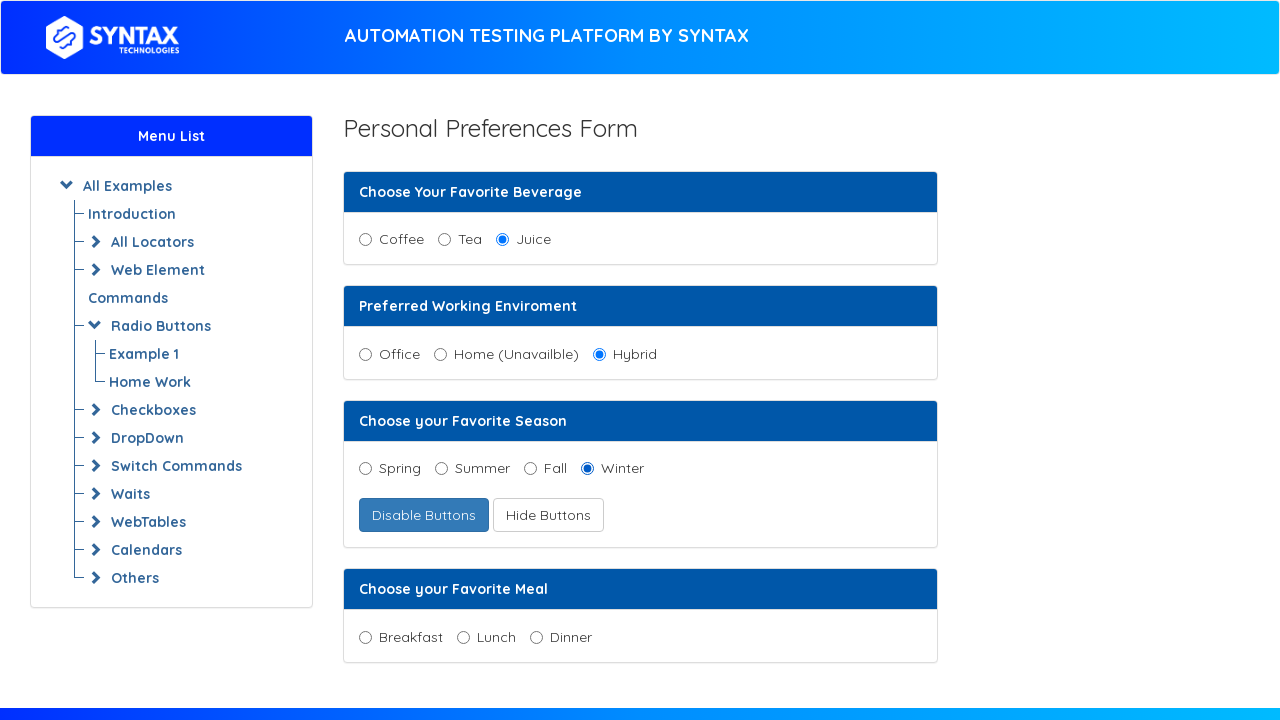

Selected Lunch as meal preference at (463, 637) on input[name='meal'][value='lunch']
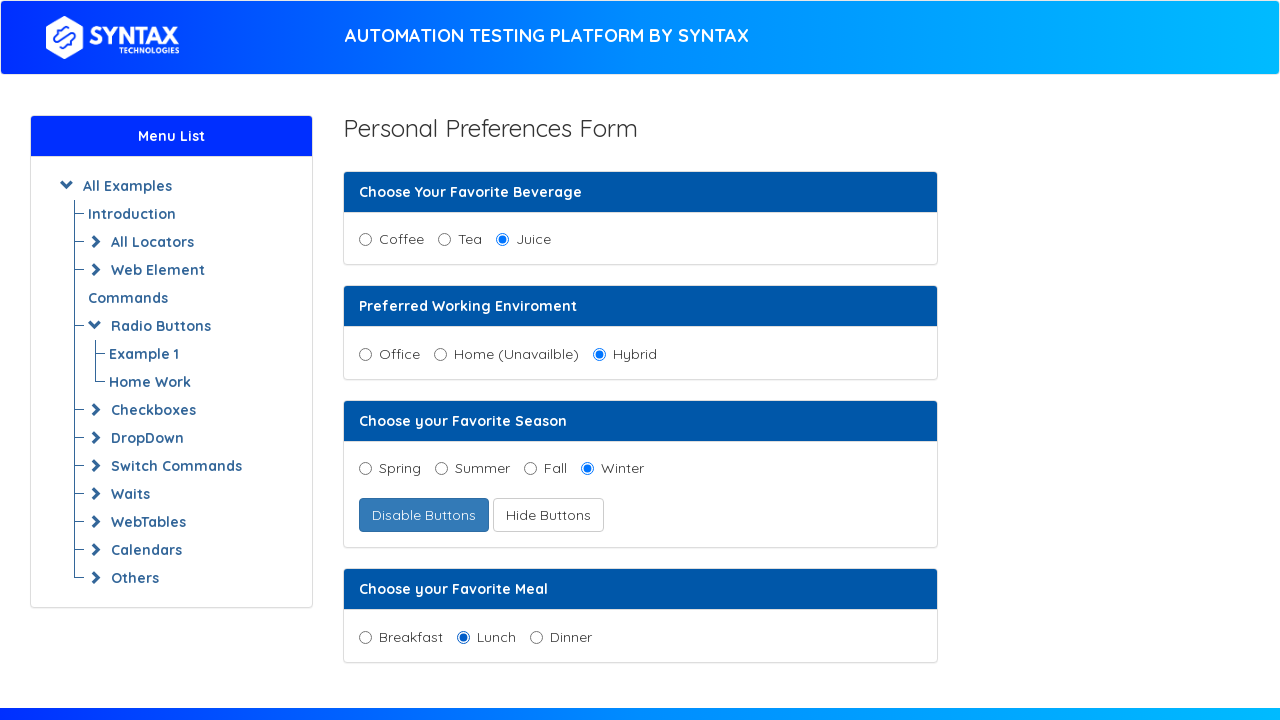

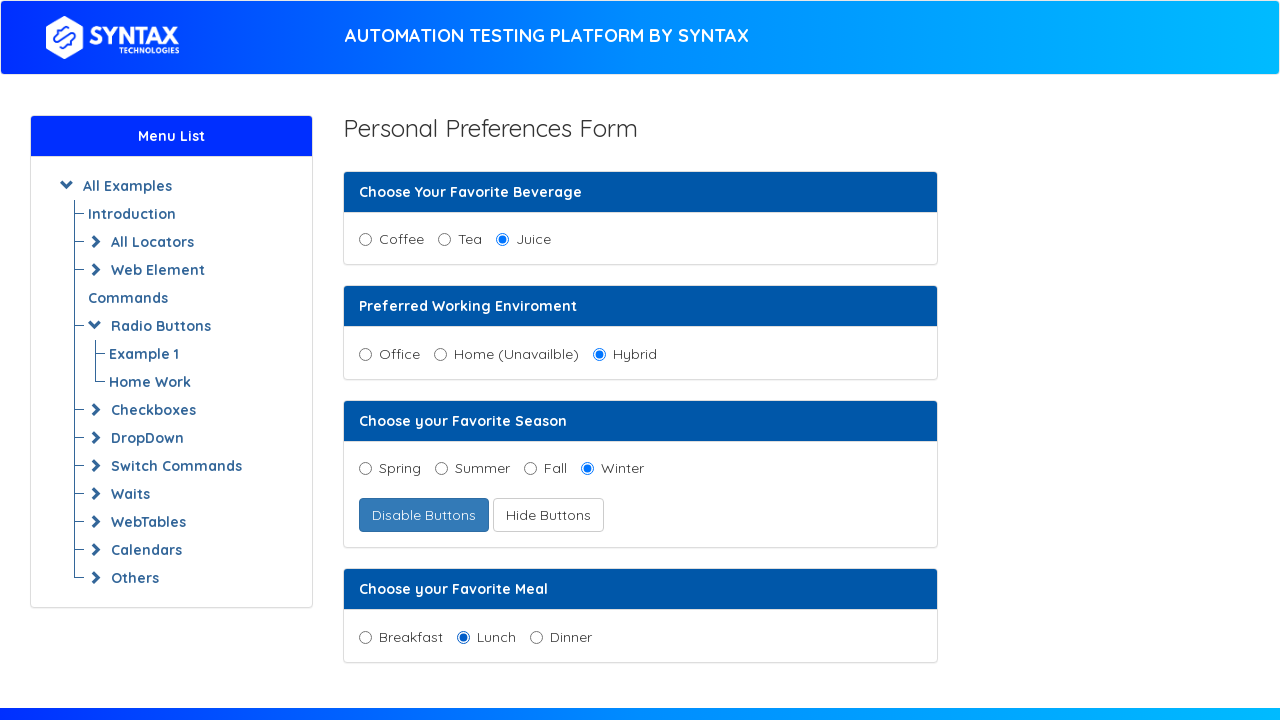